Tests registration form validation when confirmation email doesn't match the original email, verifying mismatch error message.

Starting URL: https://alada.vn/tai-khoan/dang-ky.html

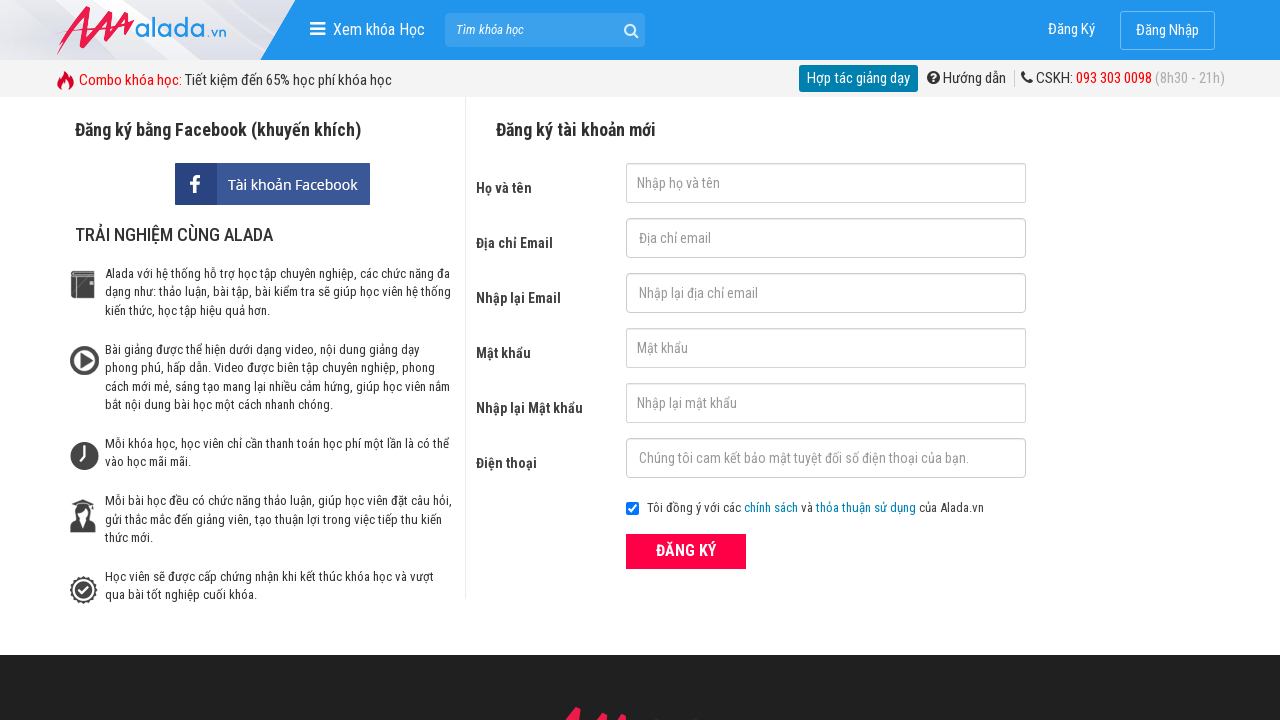

Filled first name field with 'Hoang' on #txtFirstname
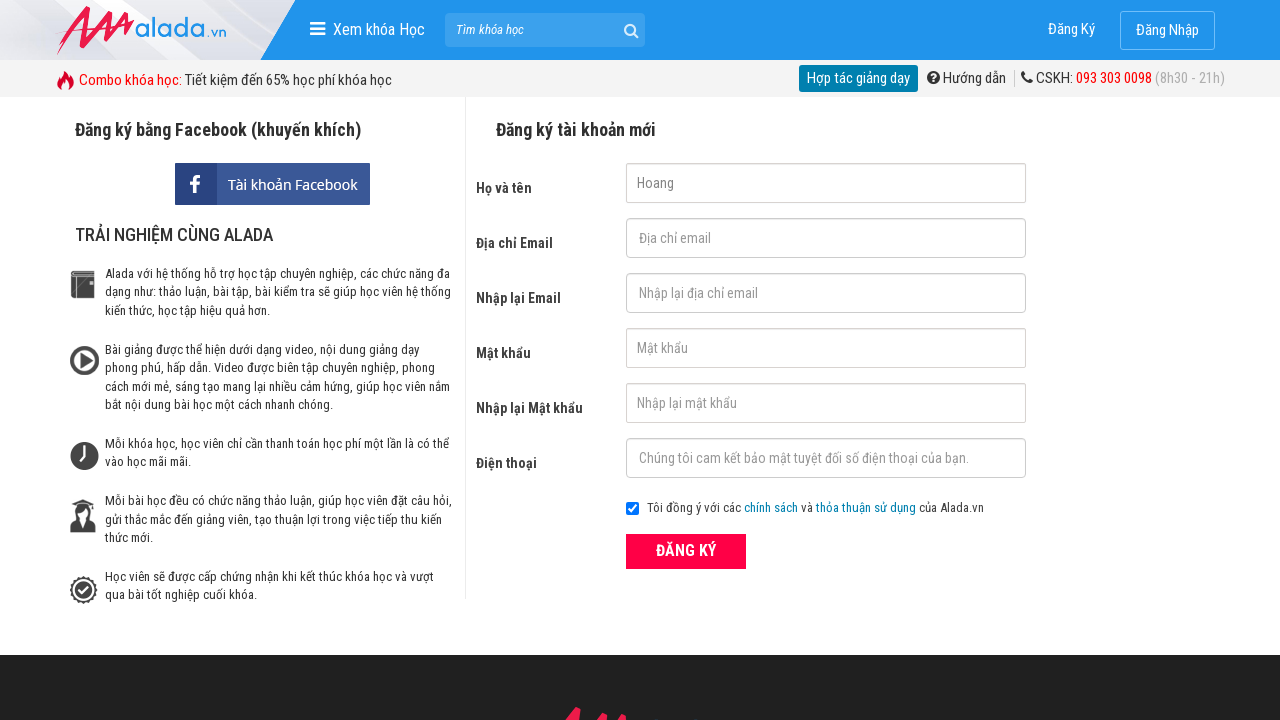

Filled email field with 'hoang200594@gmail.com' on #txtEmail
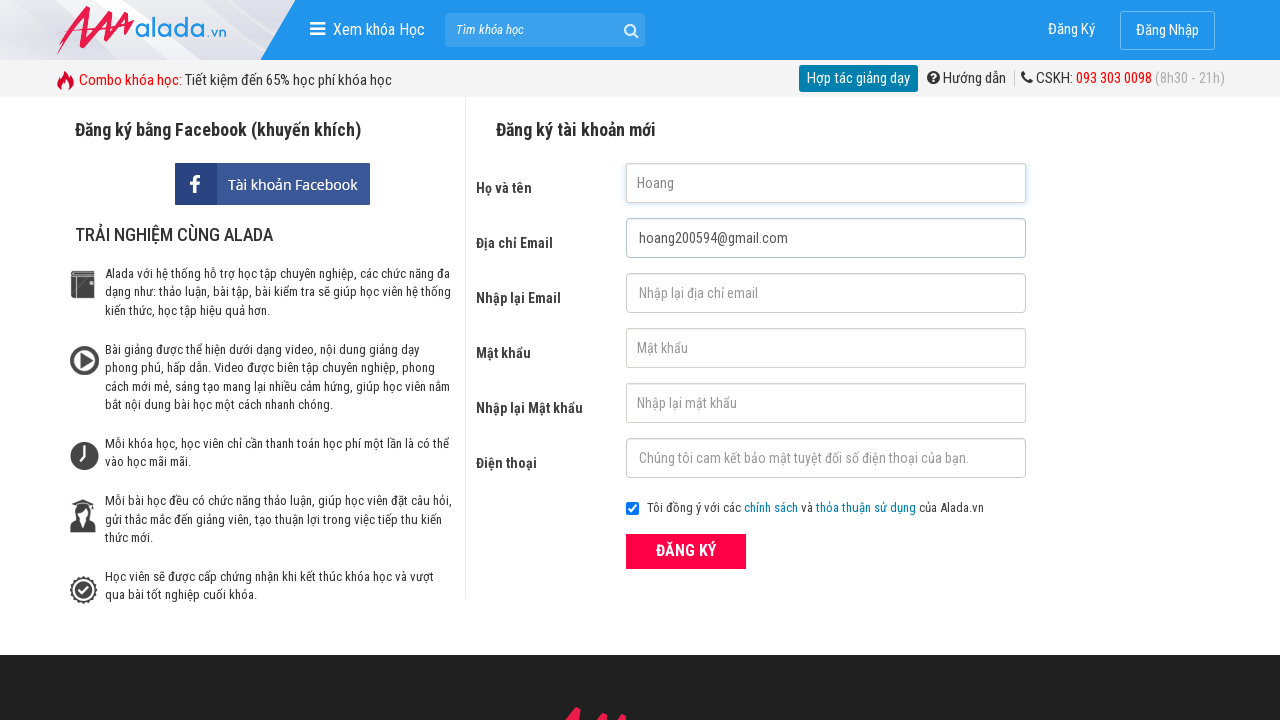

Filled confirmation email field with mismatched email 'hoang200594@gmail.net' on #txtCEmail
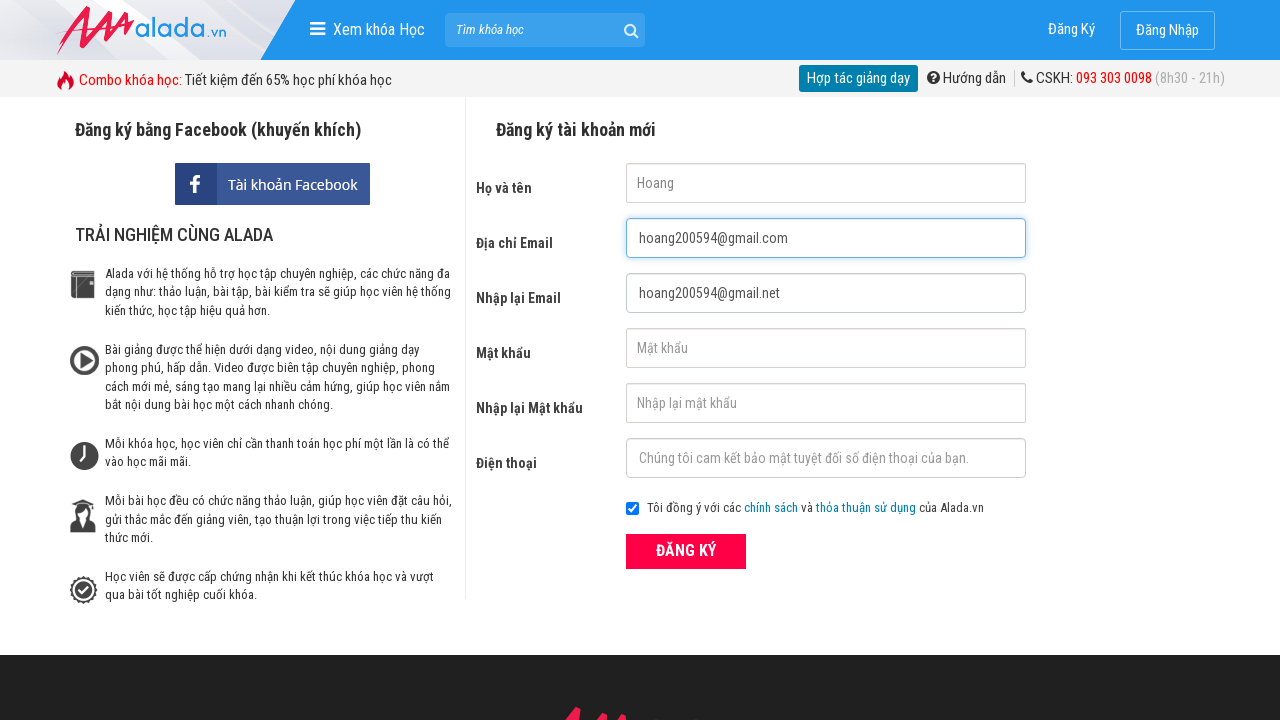

Filled password field with '123456789' on #txtPassword
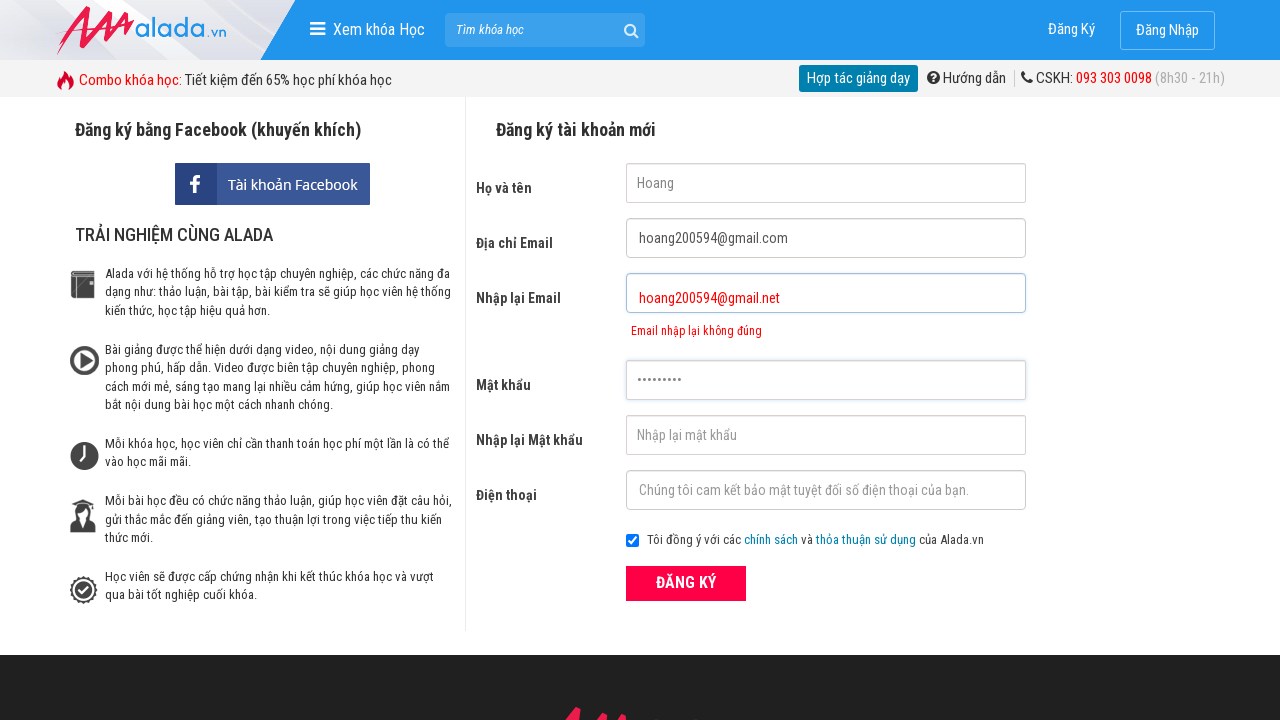

Filled confirm password field with '123456789' on #txtCPassword
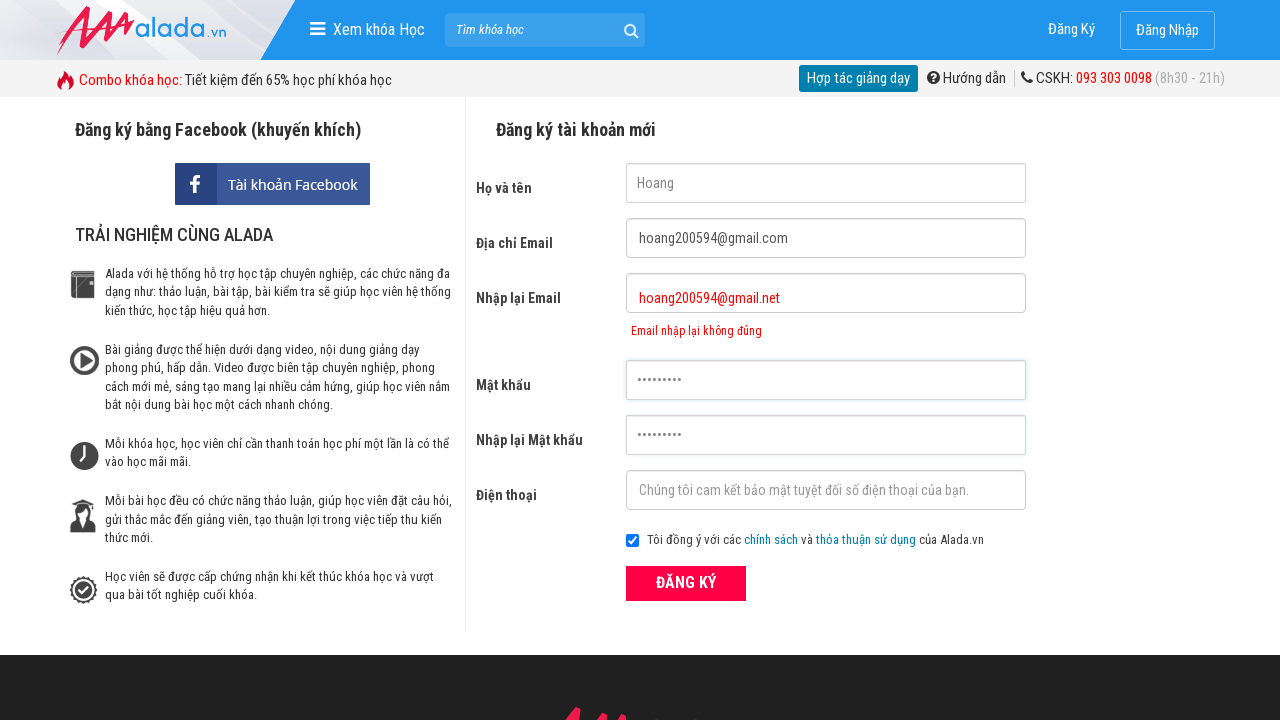

Filled phone field with '0123456789' on #txtPhone
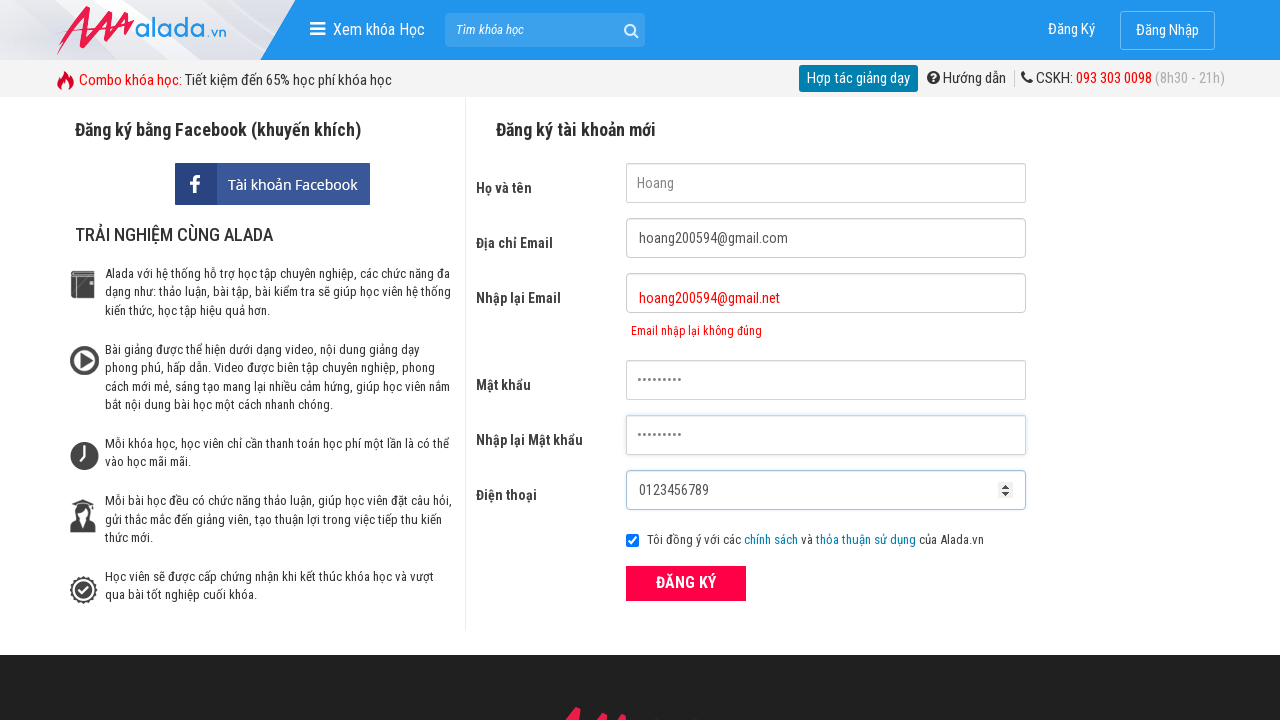

Clicked ĐĂNG KÝ (Register) button to submit form with mismatched emails at (686, 583) on xpath=//form[@id='frmLogin']//button[text()='ĐĂNG KÝ']
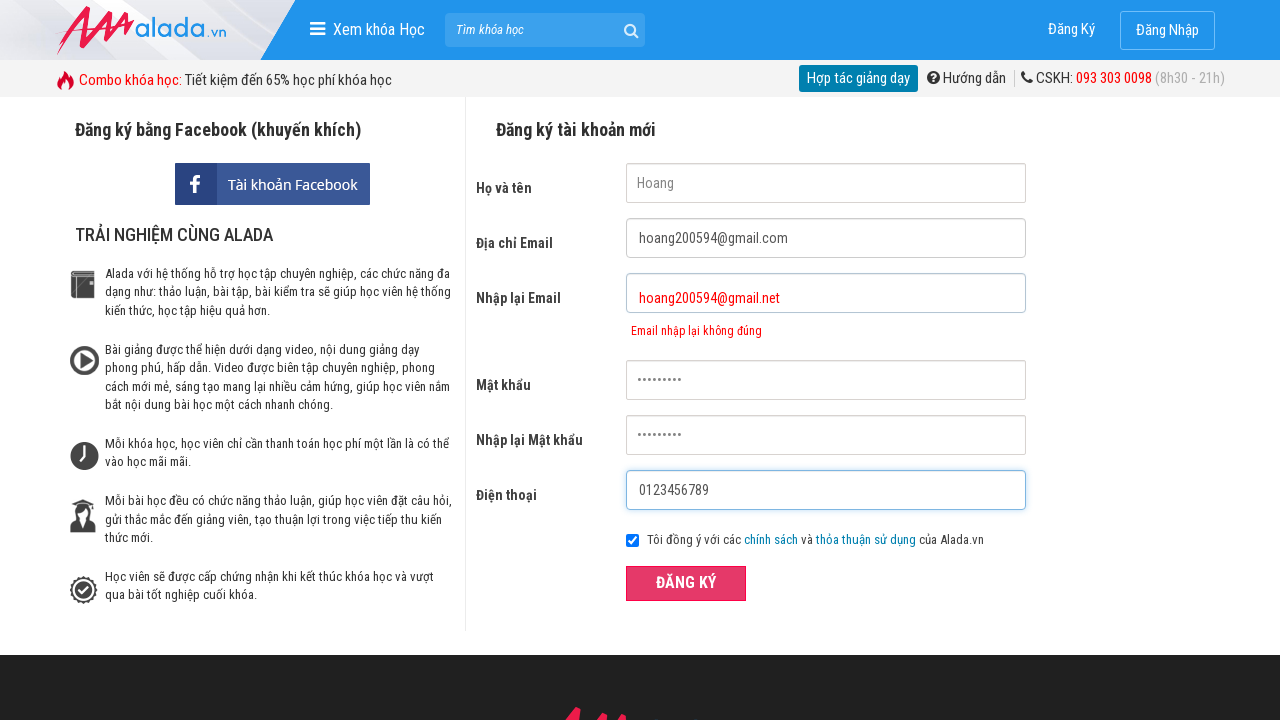

Confirmation email error message appeared, validating mismatch error detection
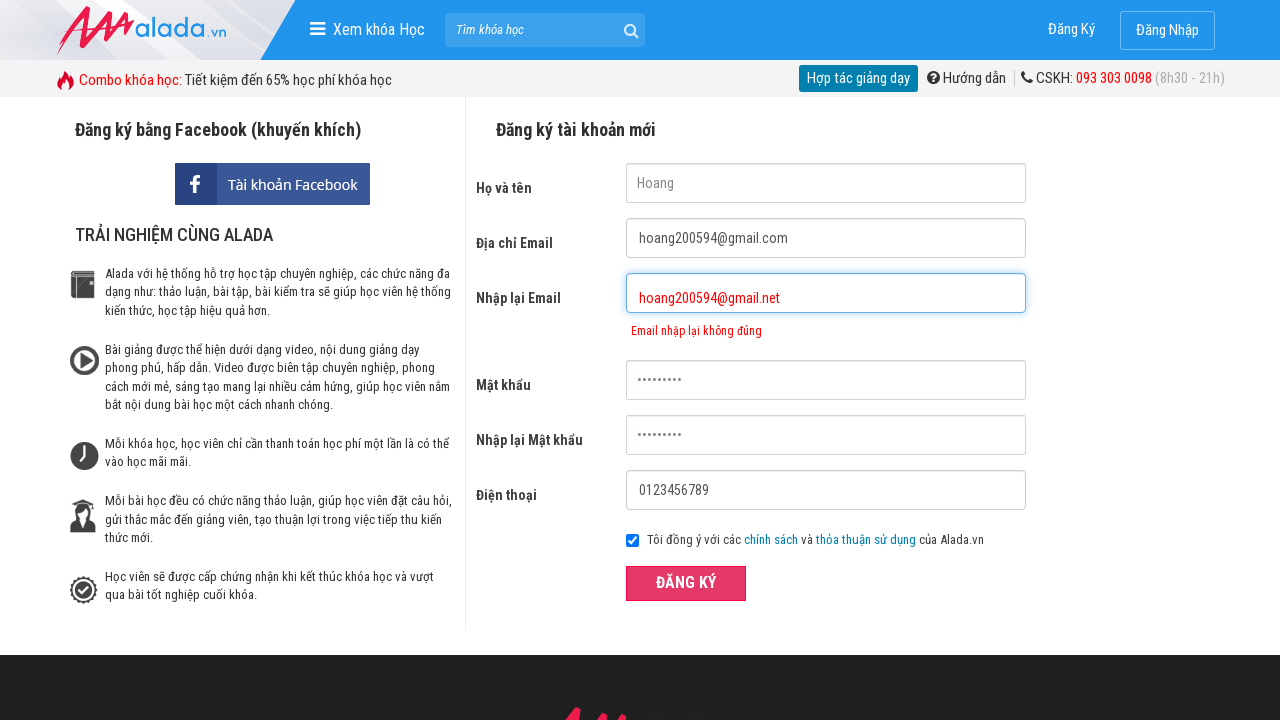

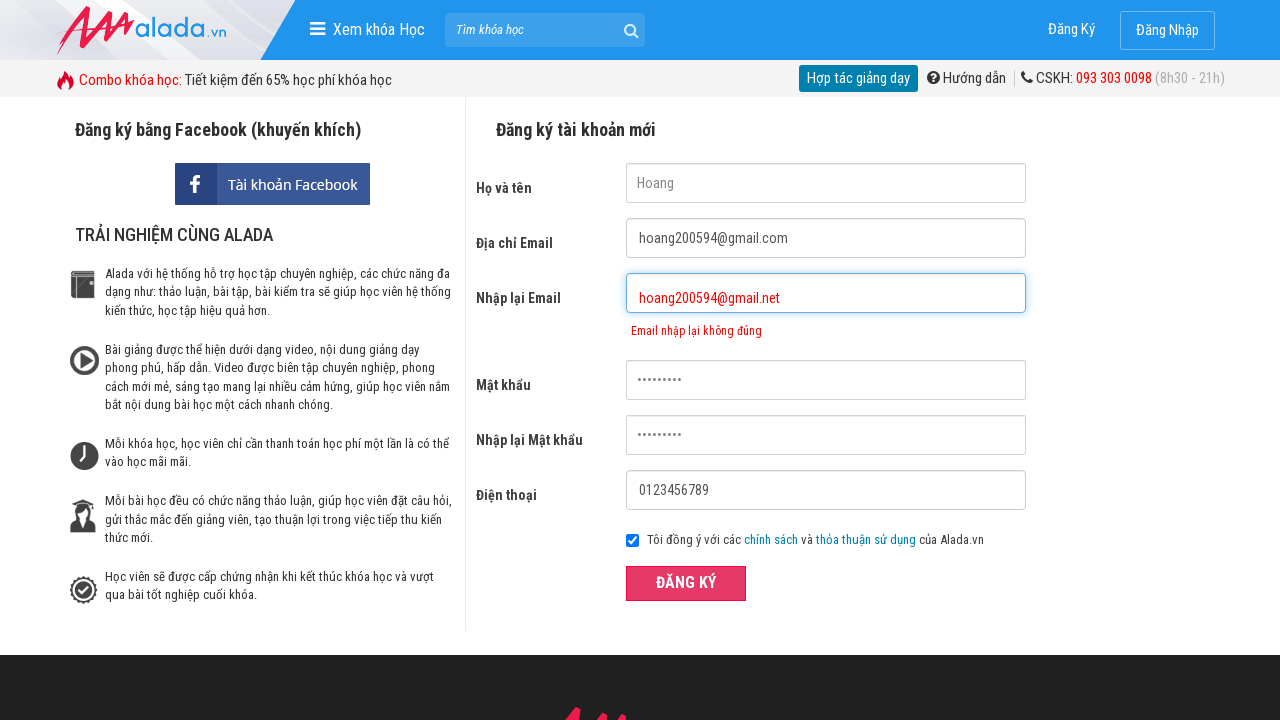